Navigates to OpenCart demo site, performs a search for "tennis ball", and verifies search results are displayed

Starting URL: http://opencart.abstracta.us

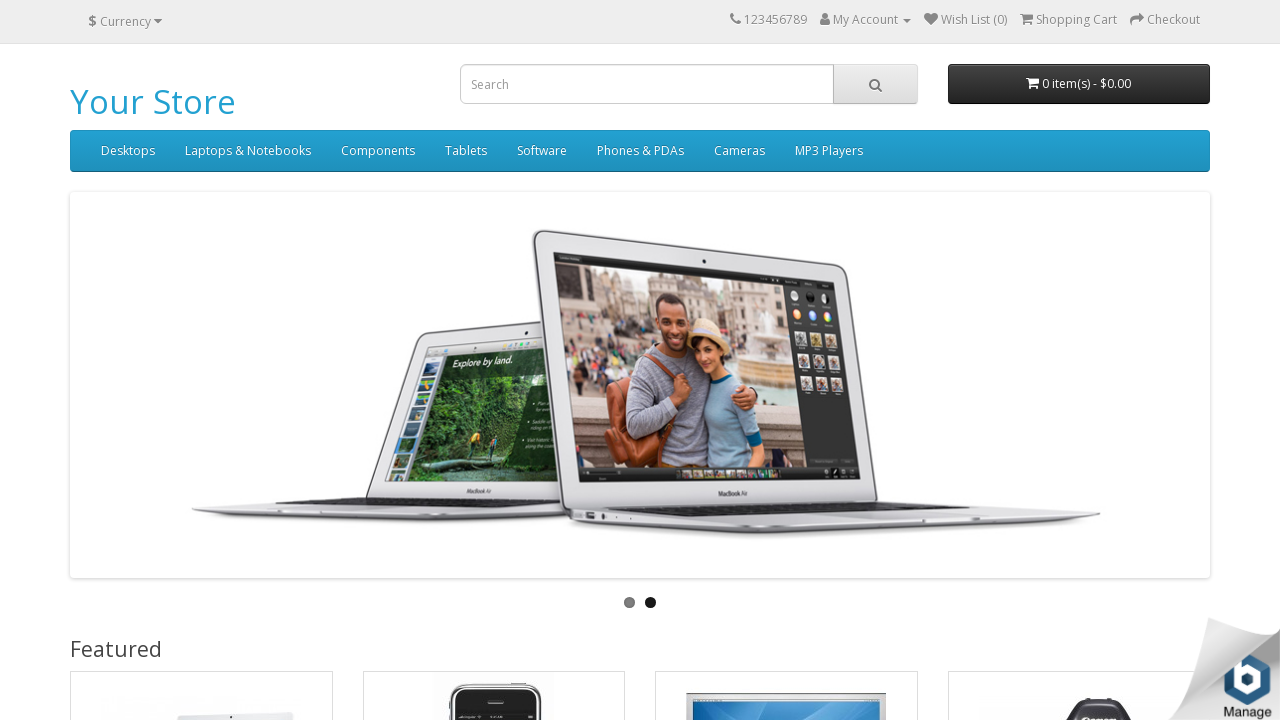

Scrolled to bottom of page
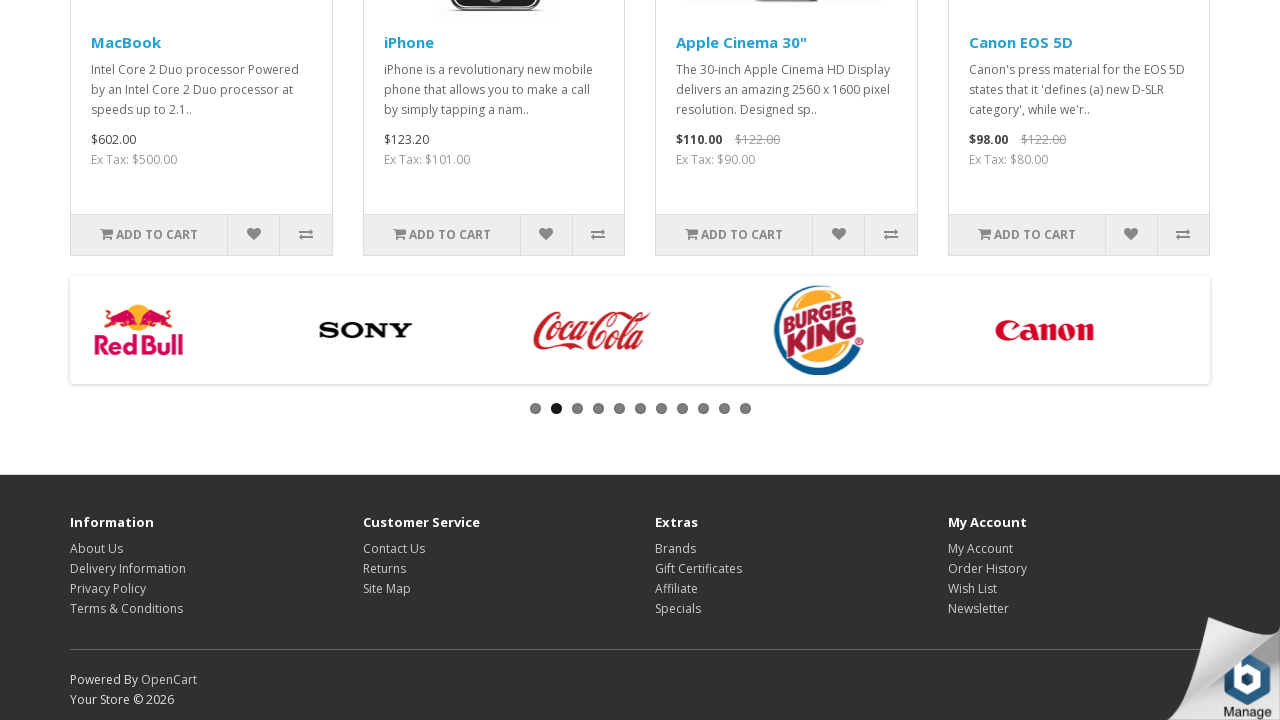

Scrolled back to top of page
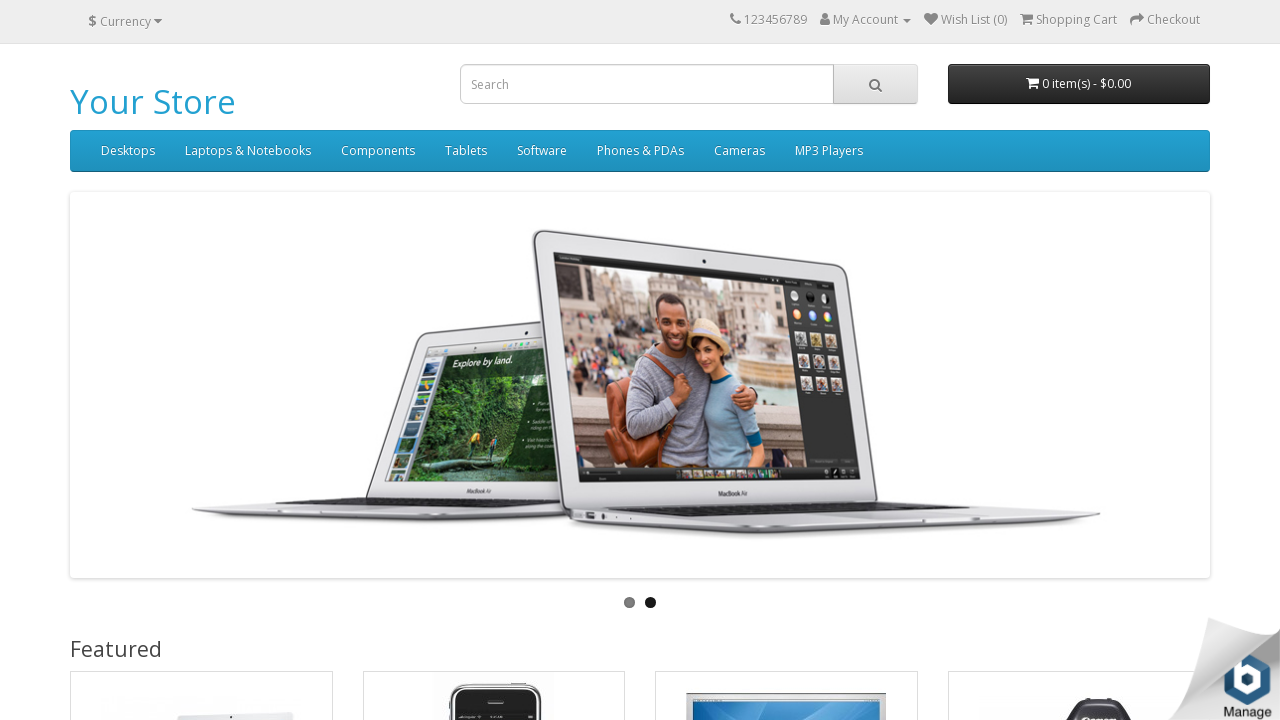

Filled search field with 'tennis ball' on #search input
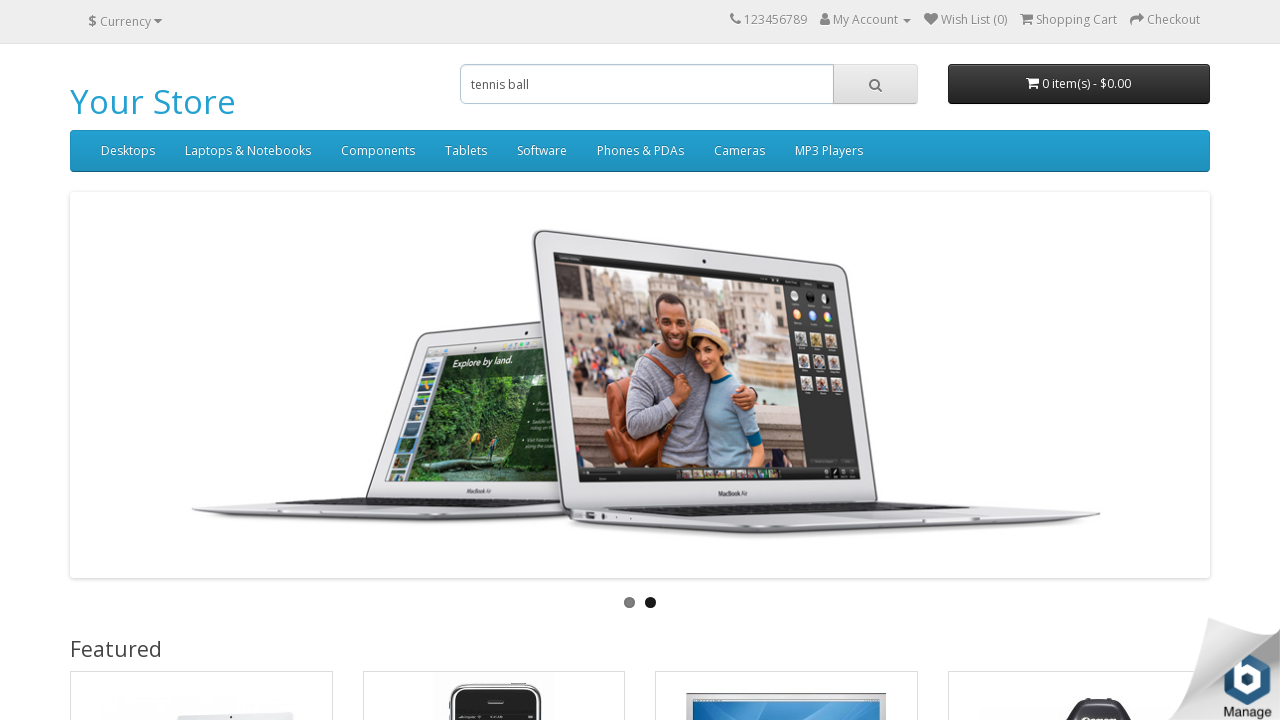

Clicked search button at (875, 84) on .input-group-btn button
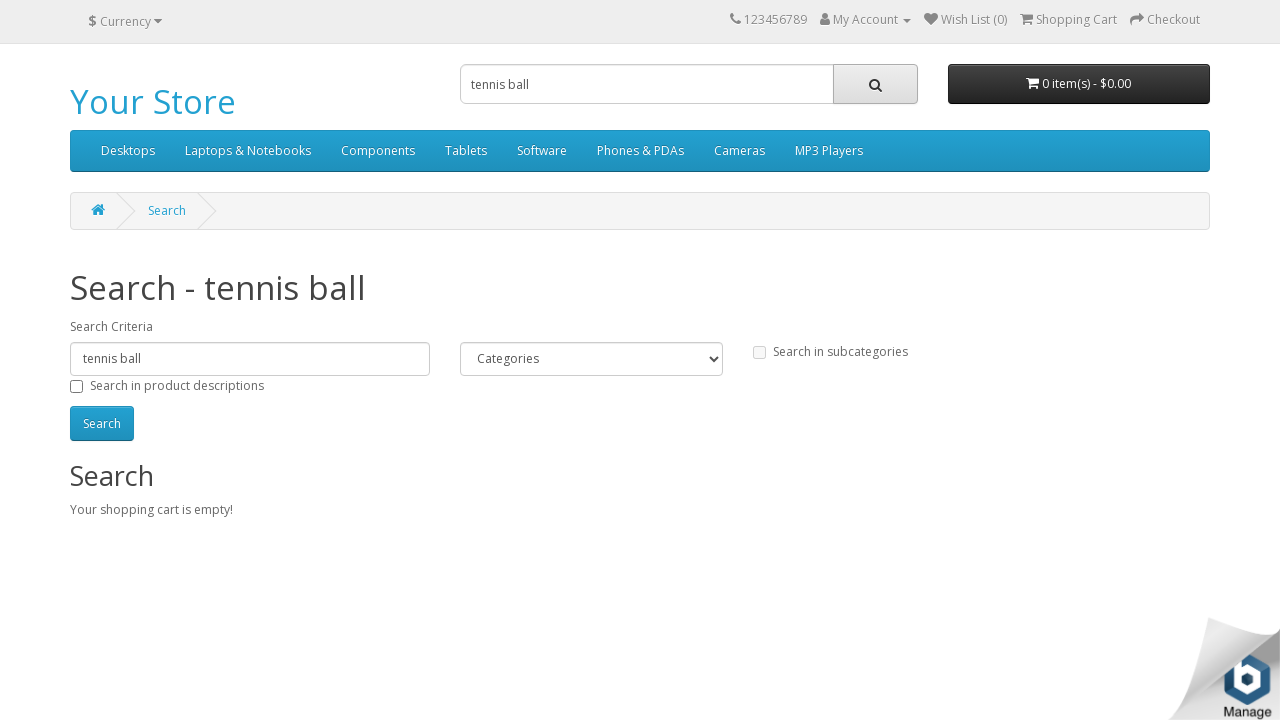

Search results loaded and 'tennis ball' text is visible
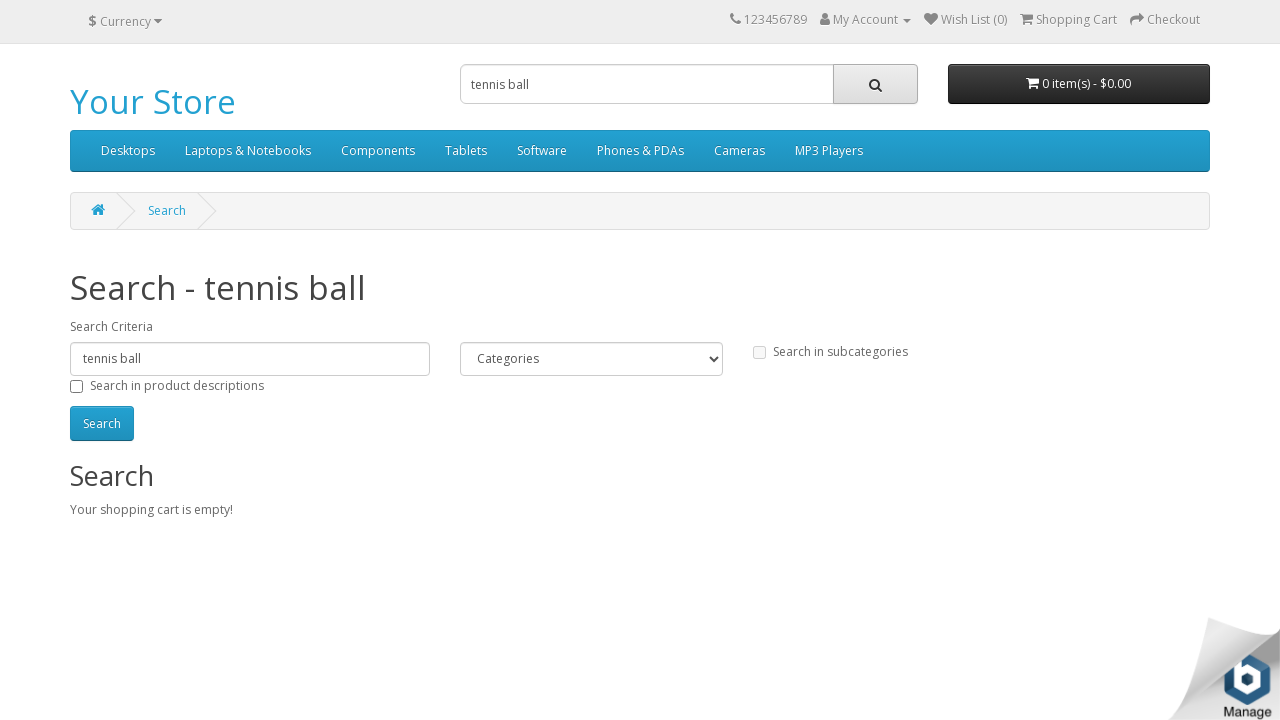

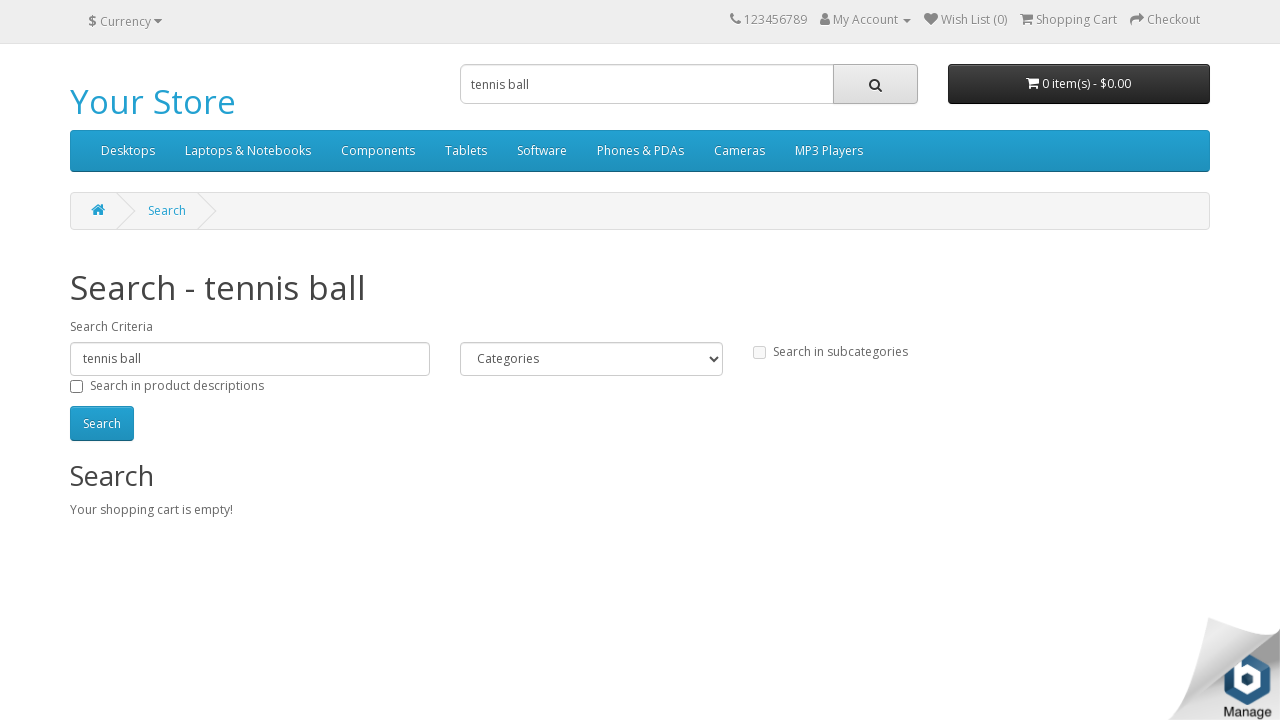